Tests JavaScript alert handling by triggering different types of alerts (simple alert and confirmation dialog) and interacting with them

Starting URL: https://rahulshettyacademy.com/AutomationPractice/

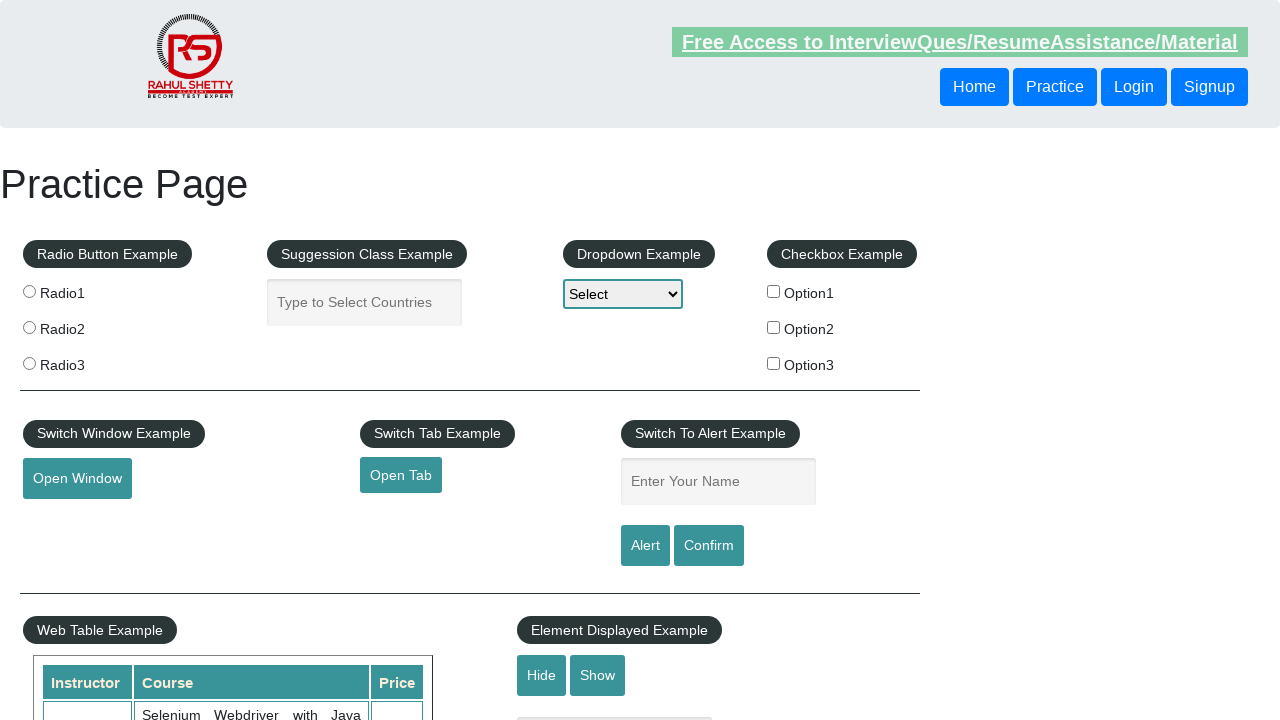

Filled name field with 'John' on #name
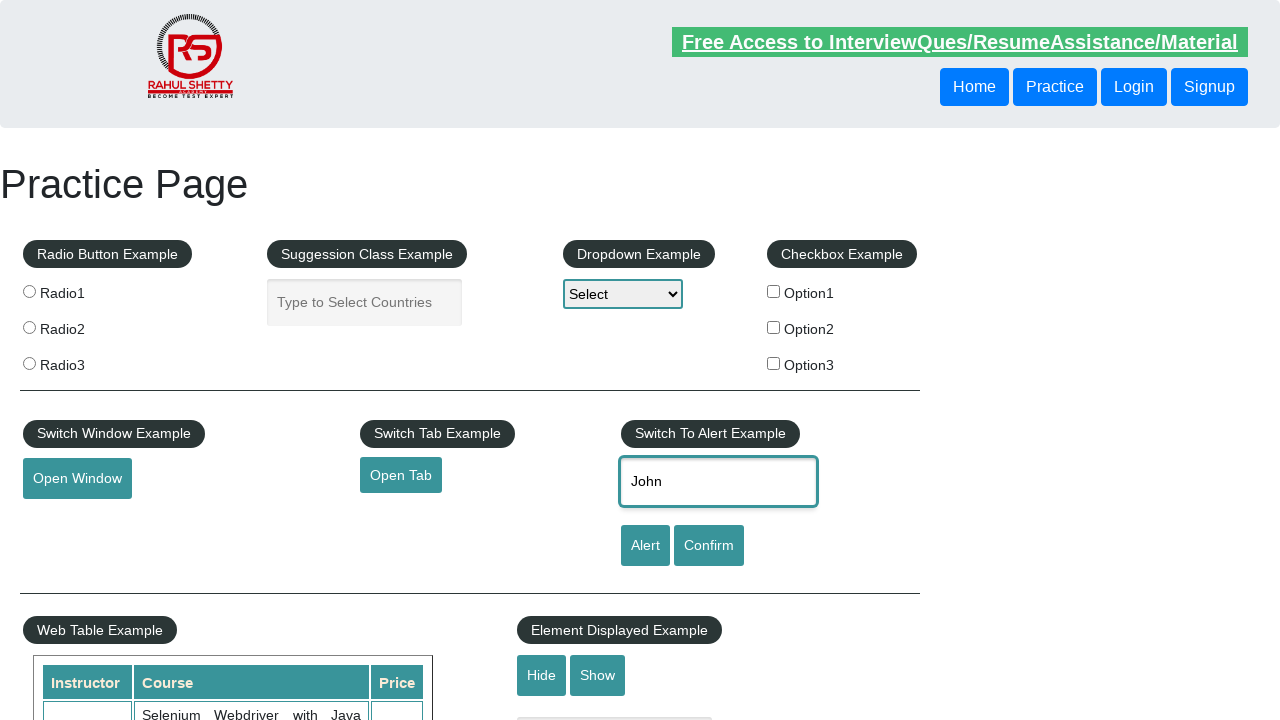

Clicked alert button to trigger simple alert at (645, 546) on #alertbtn
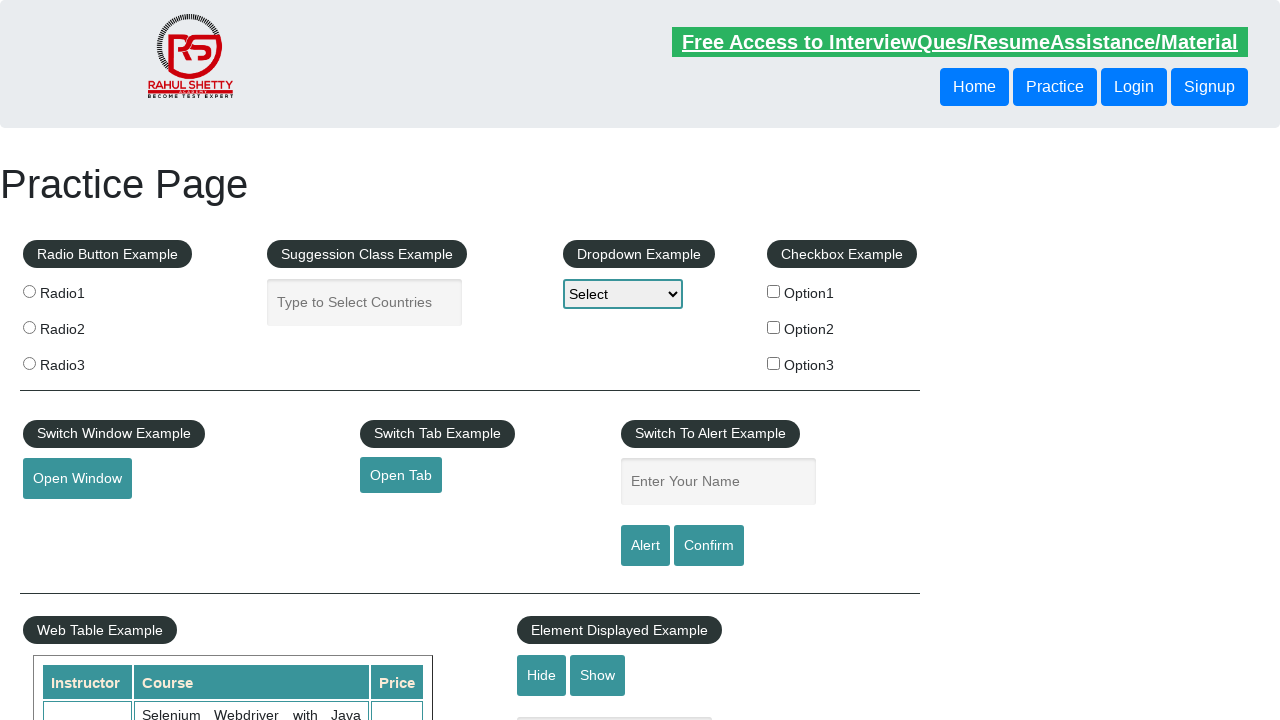

Set up dialog handler to accept alerts
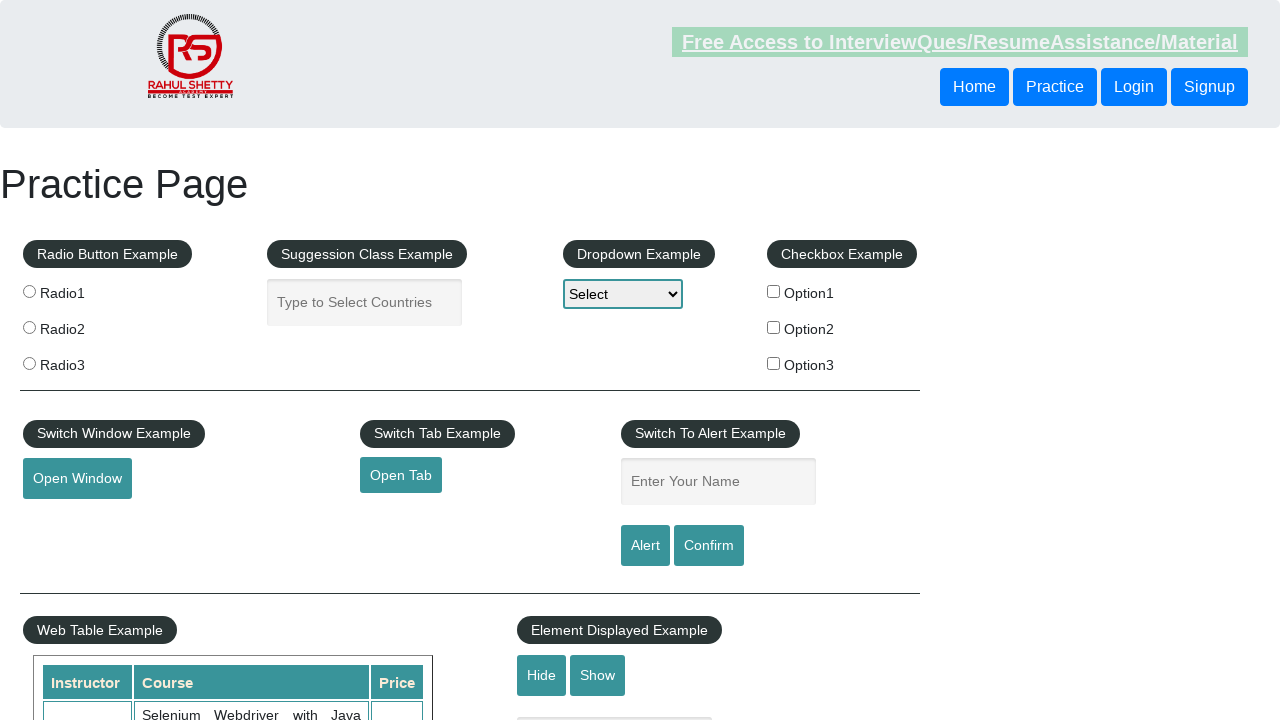

Filled name field with 'John' again on #name
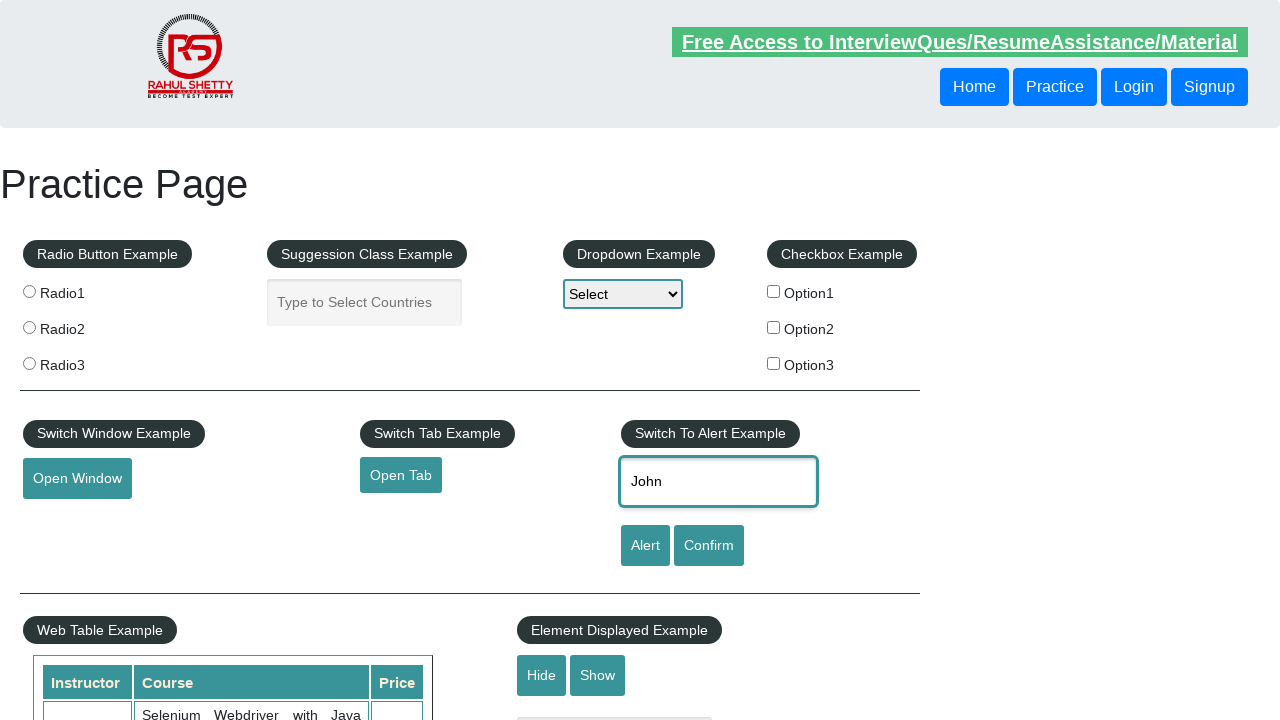

Clicked confirm button to trigger confirmation dialog at (709, 546) on #confirmbtn
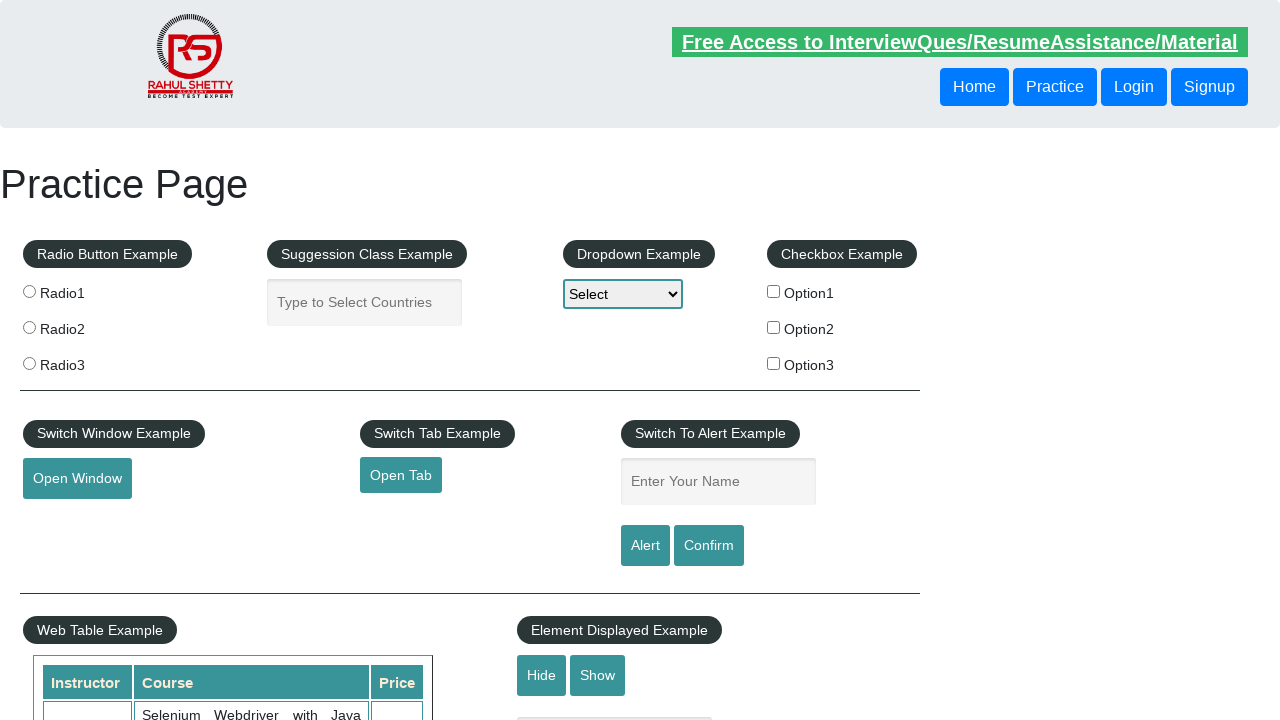

Set up one-time dialog handler to dismiss confirmation
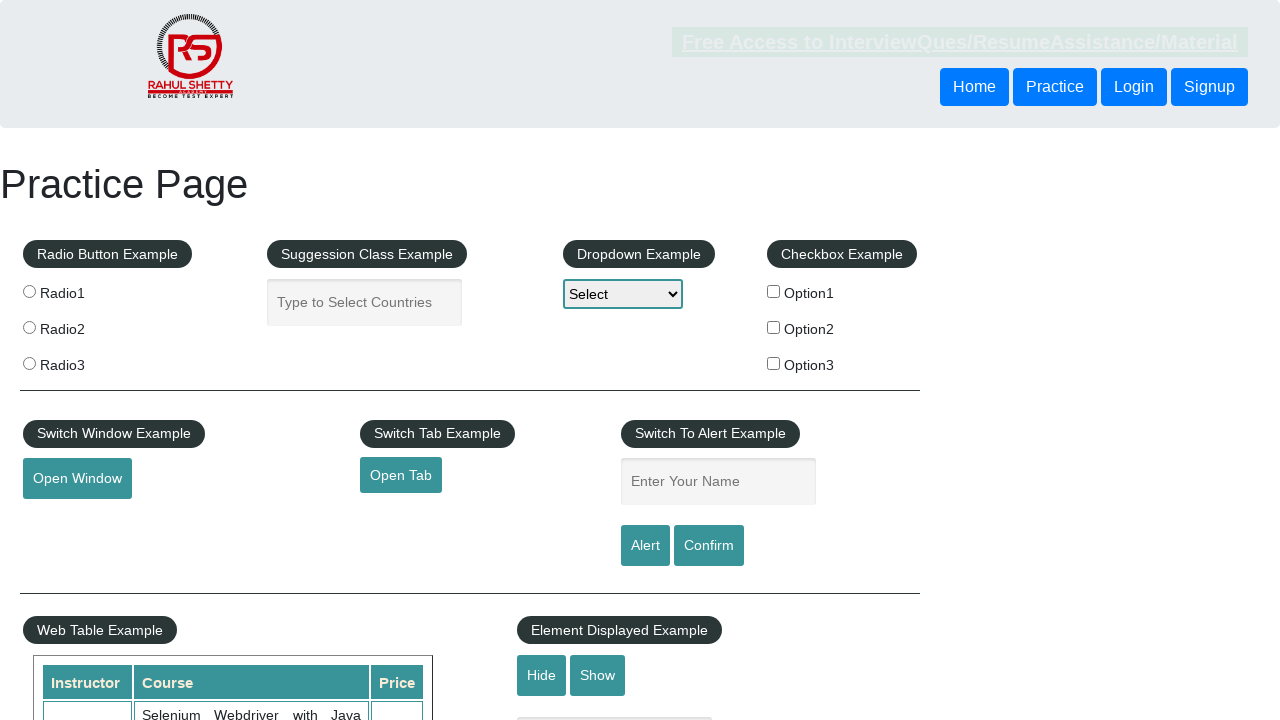

Filled name field with 'John' once more on #name
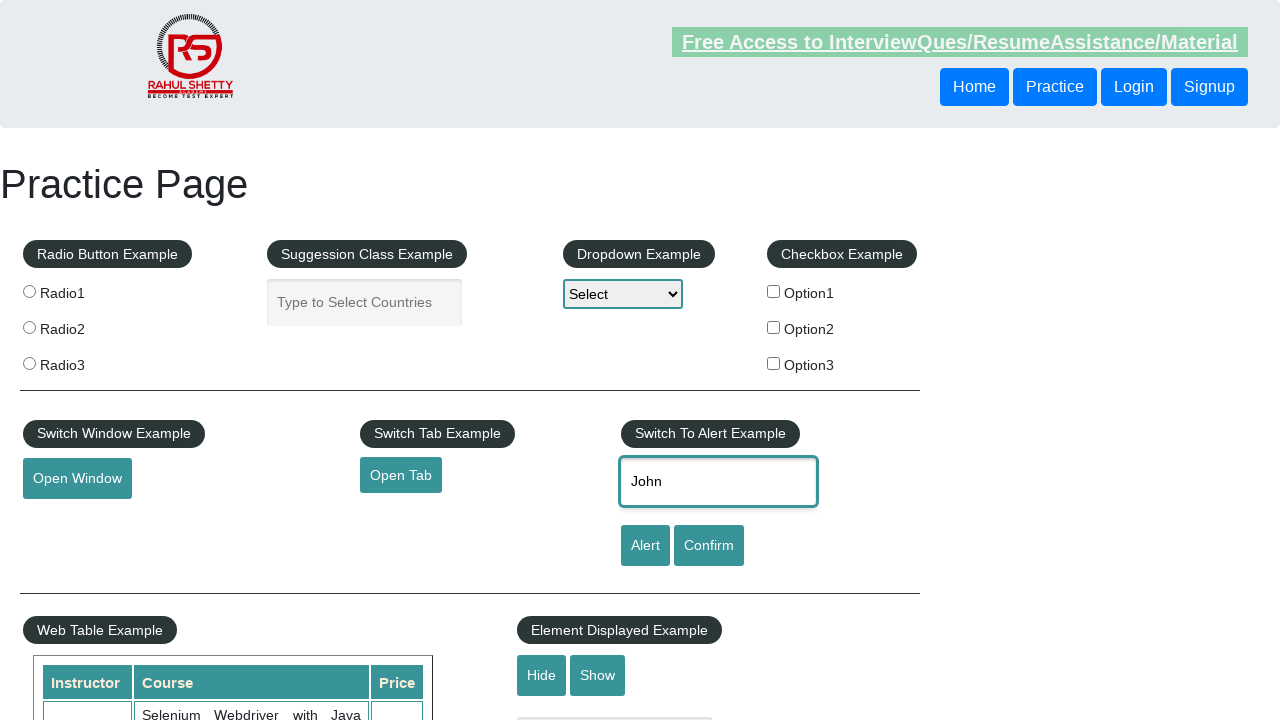

Clicked confirm button to trigger second confirmation dialog at (709, 546) on #confirmbtn
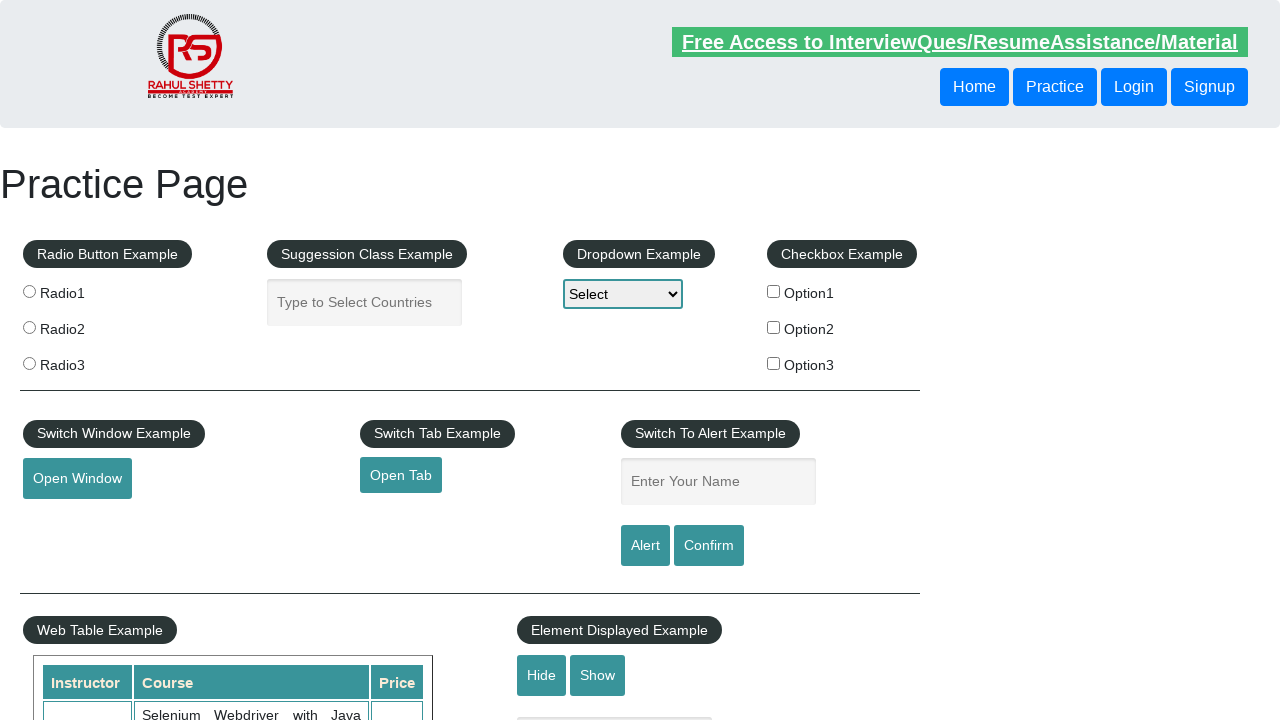

Set up one-time dialog handler to accept confirmation
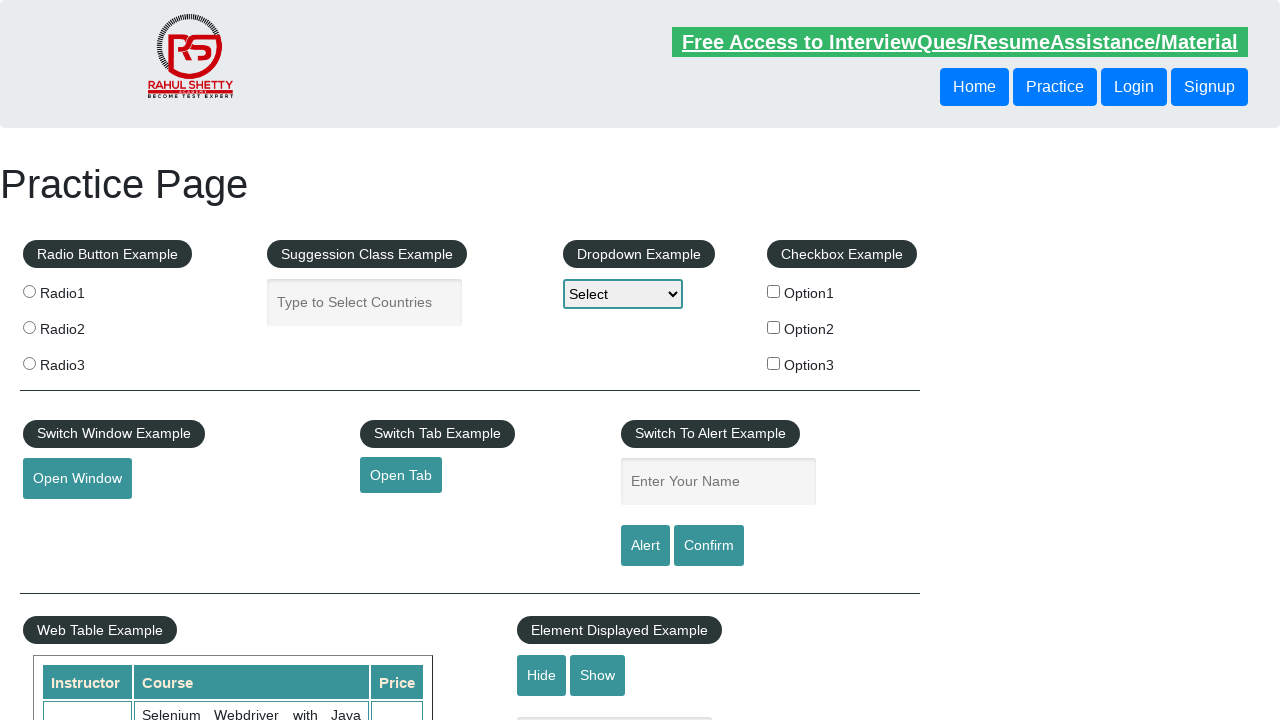

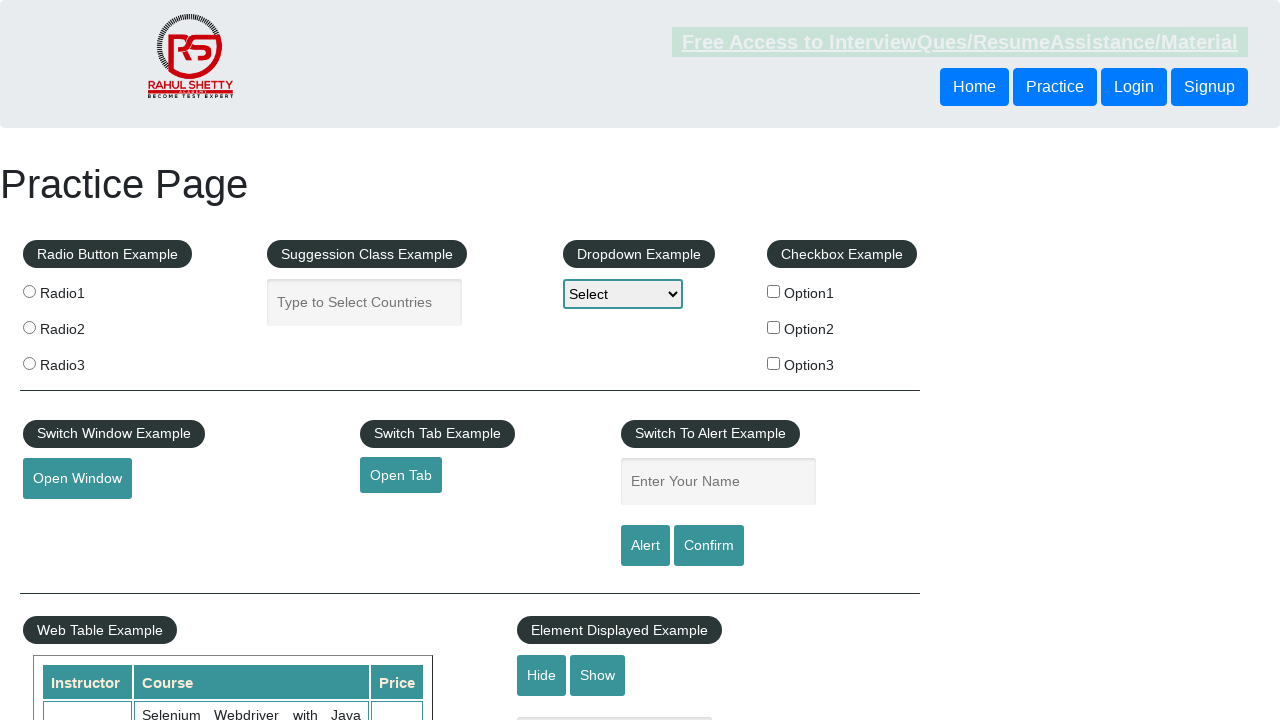